Tests displaying all items after filtering by active and completed

Starting URL: https://demo.playwright.dev/todomvc

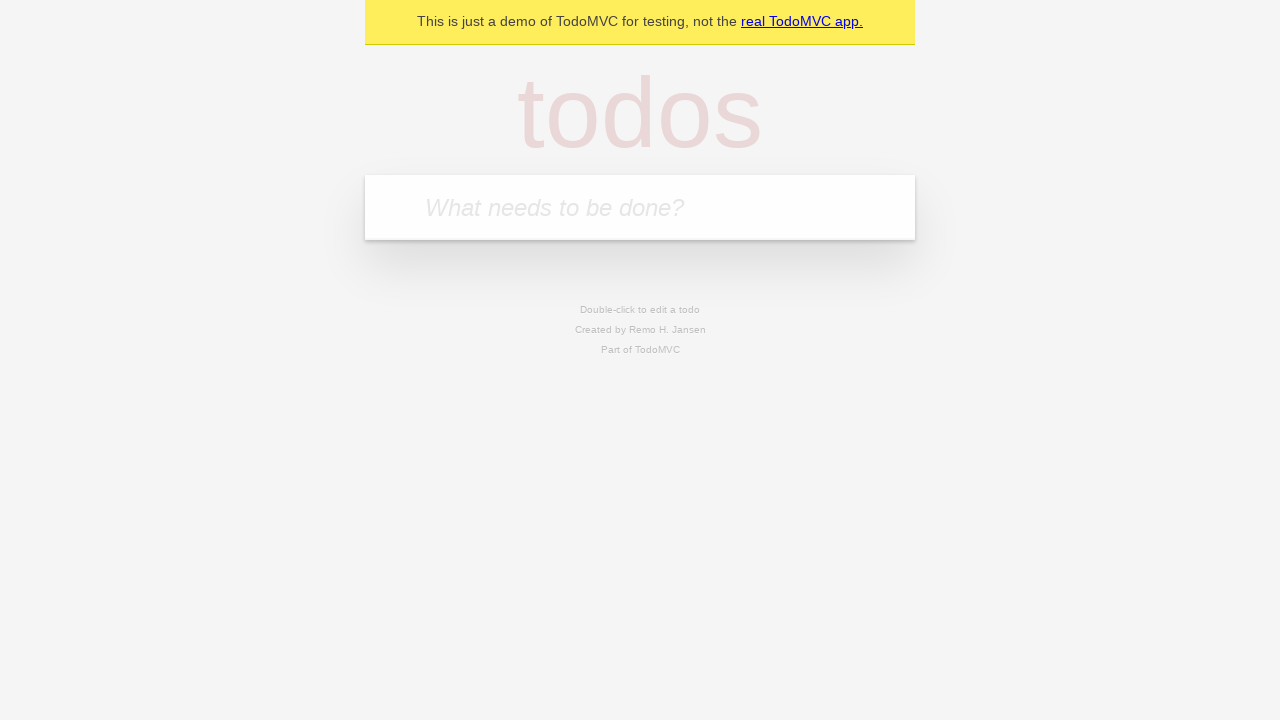

Filled todo input with 'buy some cheese' on internal:attr=[placeholder="What needs to be done?"i]
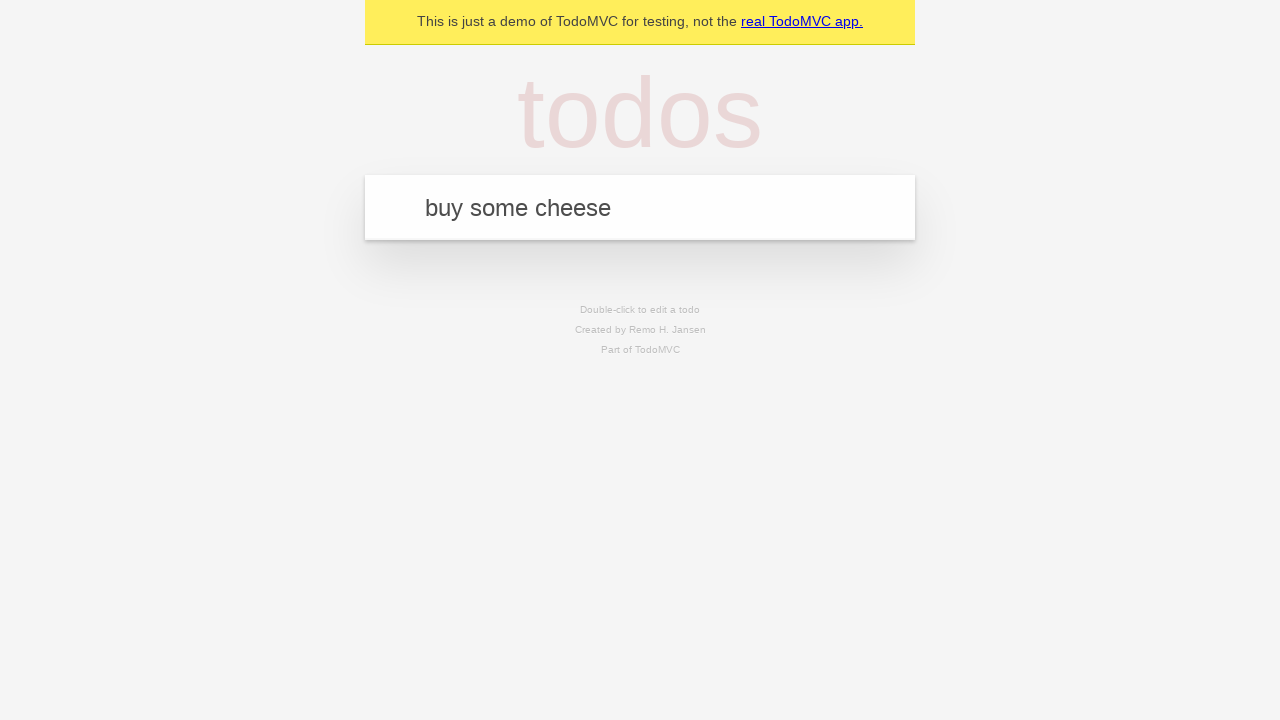

Pressed Enter to add first todo item on internal:attr=[placeholder="What needs to be done?"i]
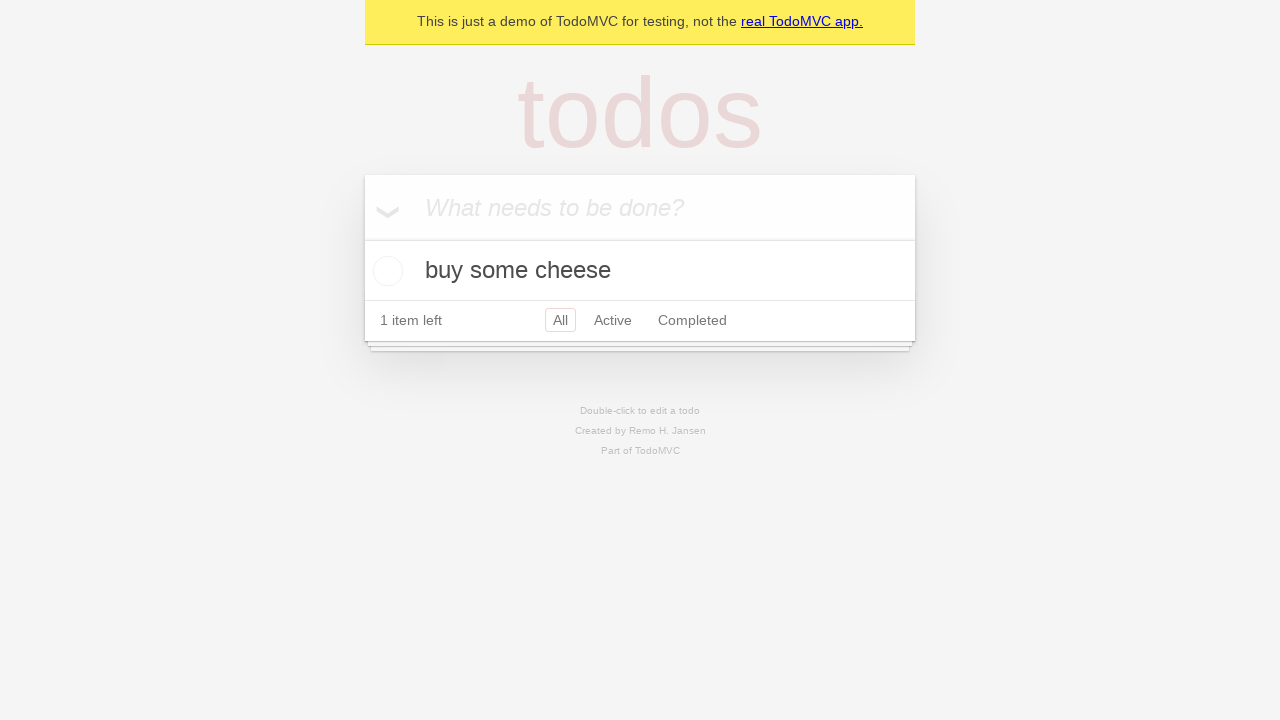

Filled todo input with 'feed the cat' on internal:attr=[placeholder="What needs to be done?"i]
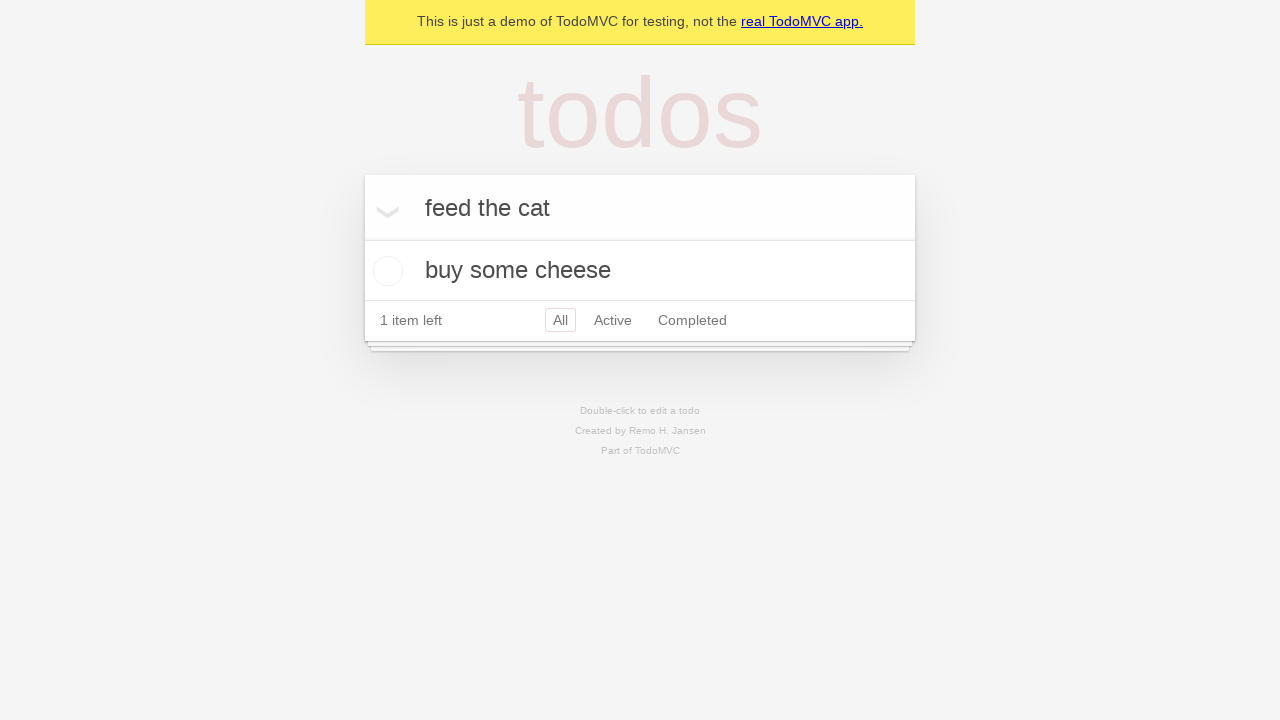

Pressed Enter to add second todo item on internal:attr=[placeholder="What needs to be done?"i]
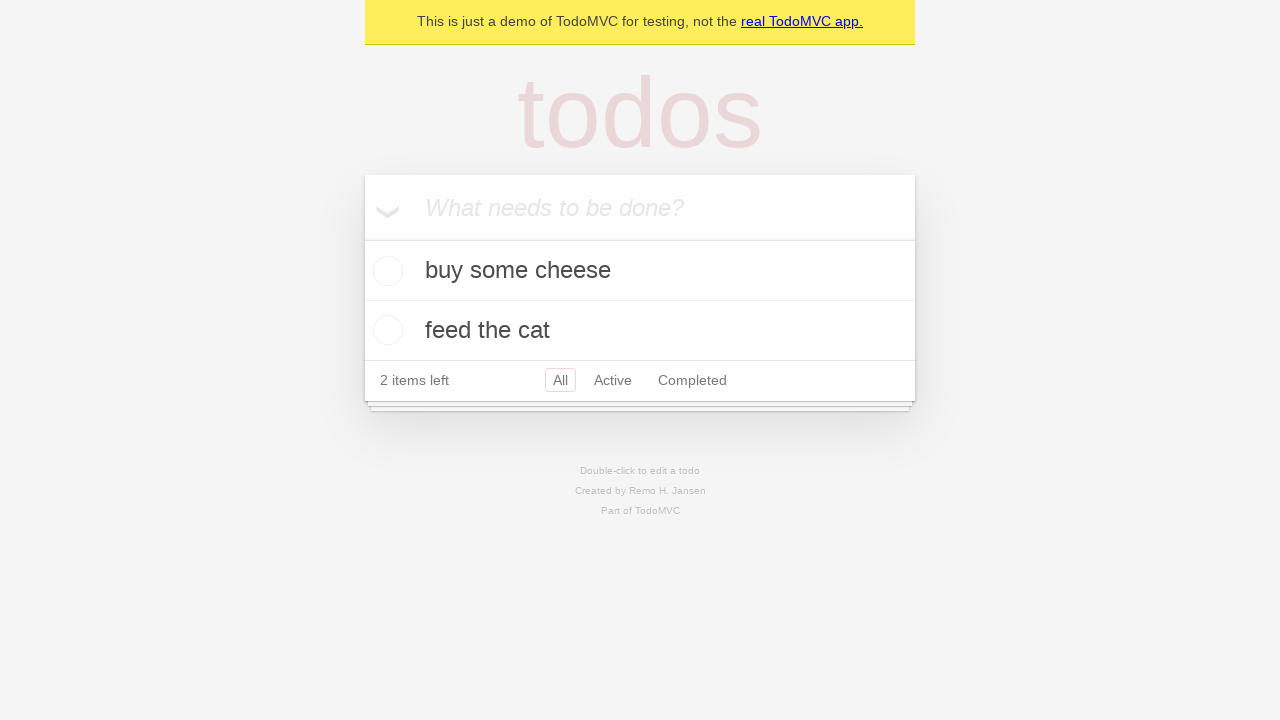

Filled todo input with 'book a doctors appointment' on internal:attr=[placeholder="What needs to be done?"i]
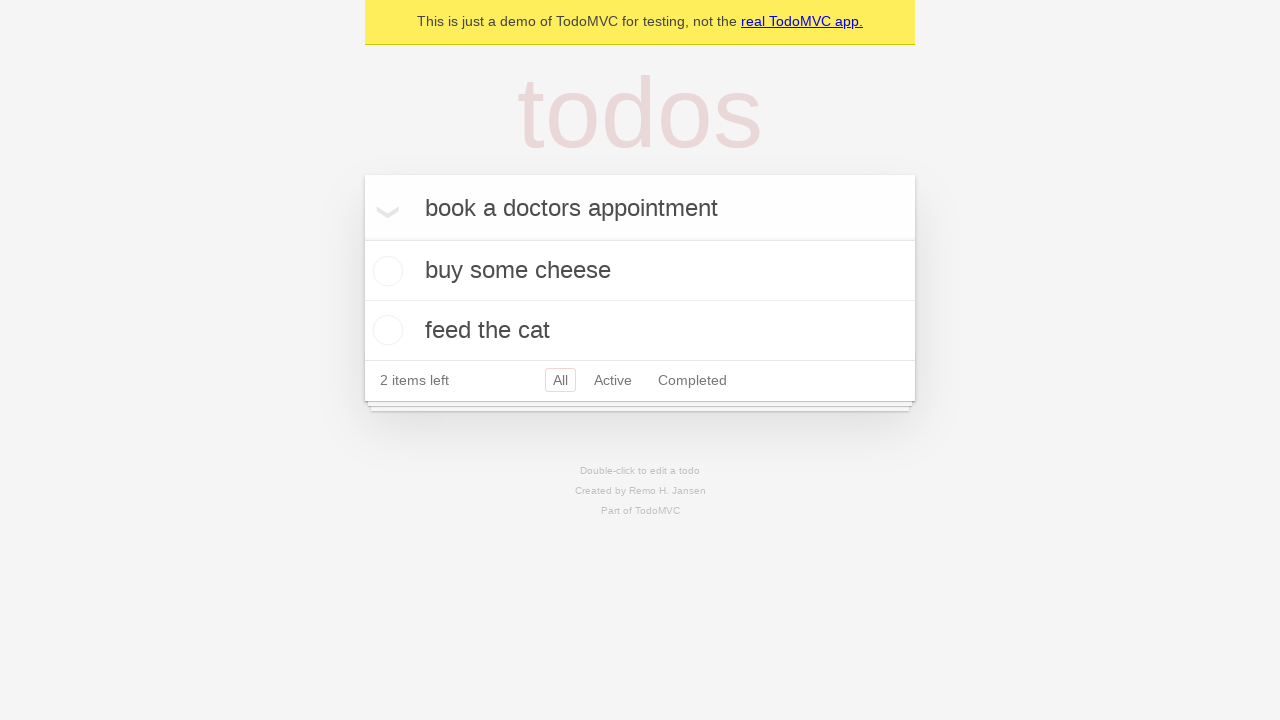

Pressed Enter to add third todo item on internal:attr=[placeholder="What needs to be done?"i]
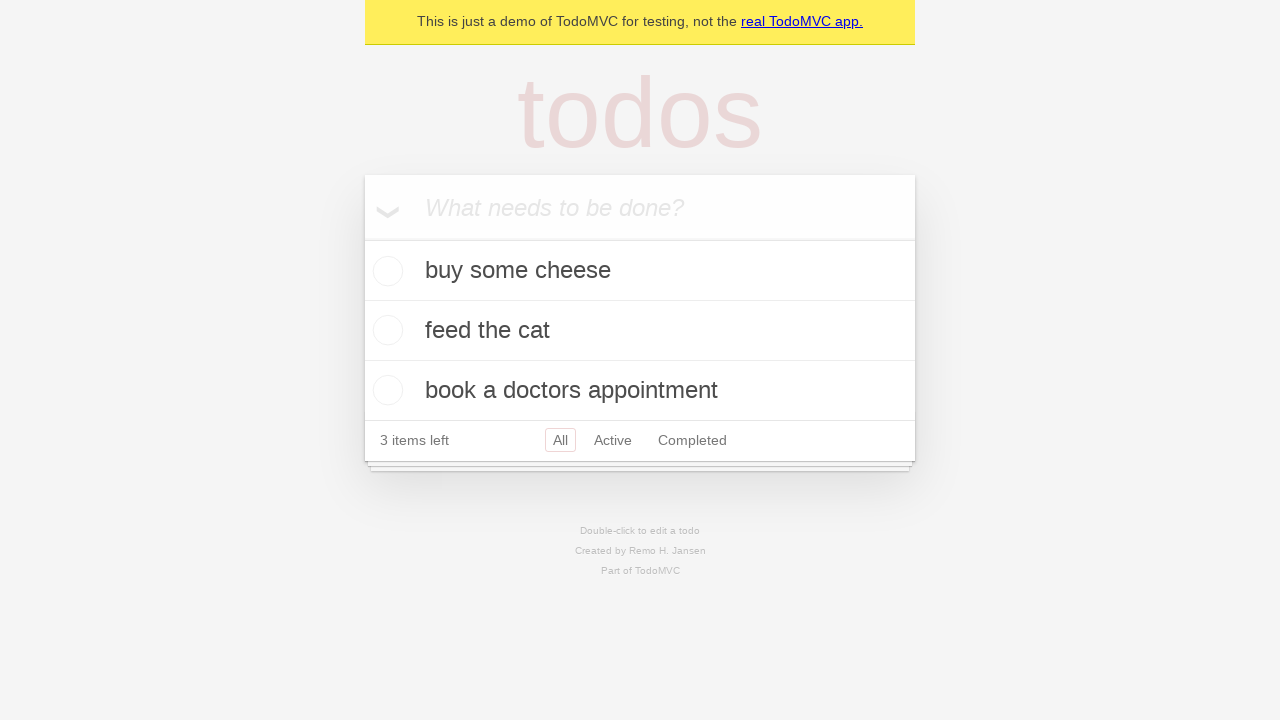

Checked the second todo item to mark it as completed at (385, 330) on internal:testid=[data-testid="todo-item"s] >> nth=1 >> internal:role=checkbox
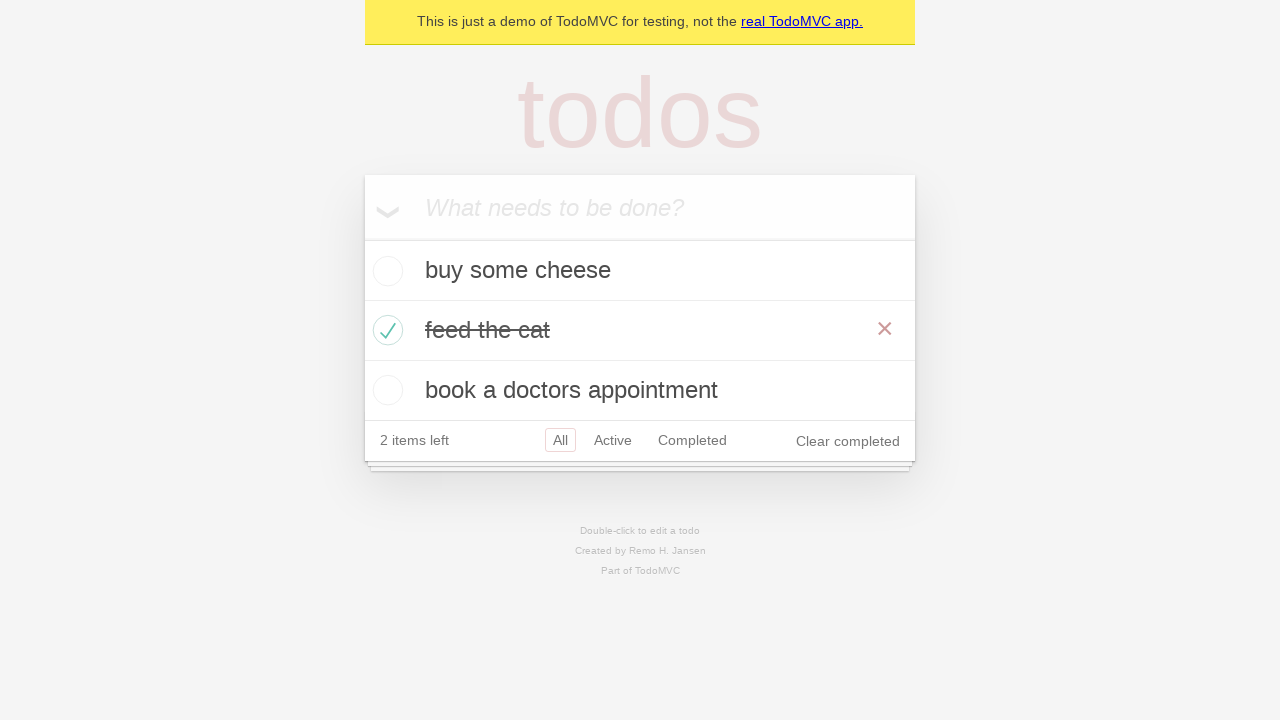

Clicked Active filter to display active items only at (613, 440) on internal:role=link[name="Active"i]
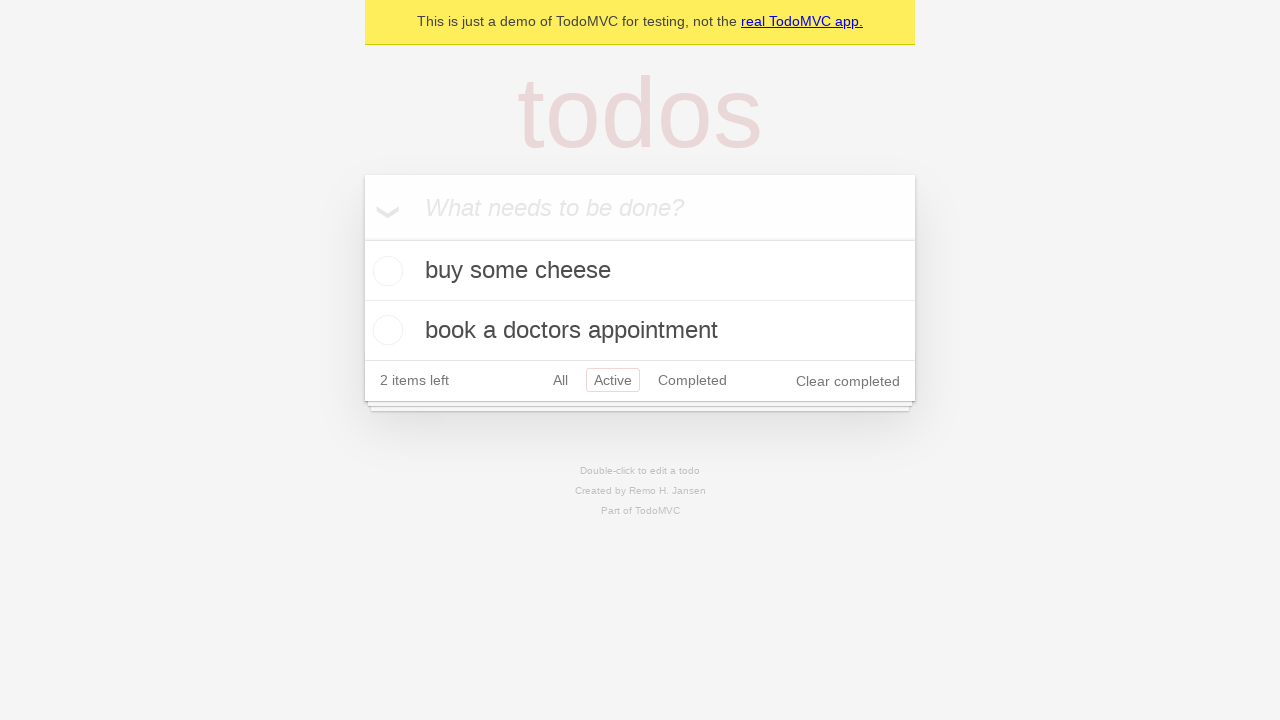

Clicked Completed filter to display completed items only at (692, 380) on internal:role=link[name="Completed"i]
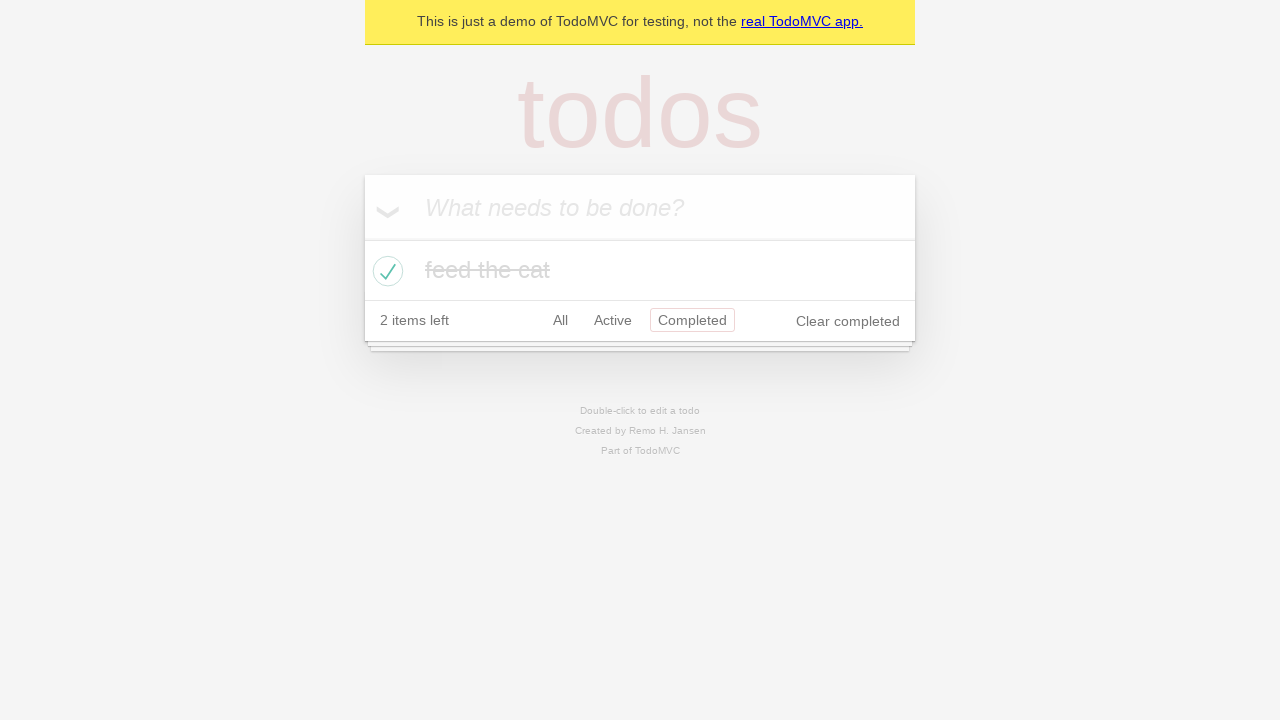

Clicked All filter to display all items at (560, 320) on internal:role=link[name="All"i]
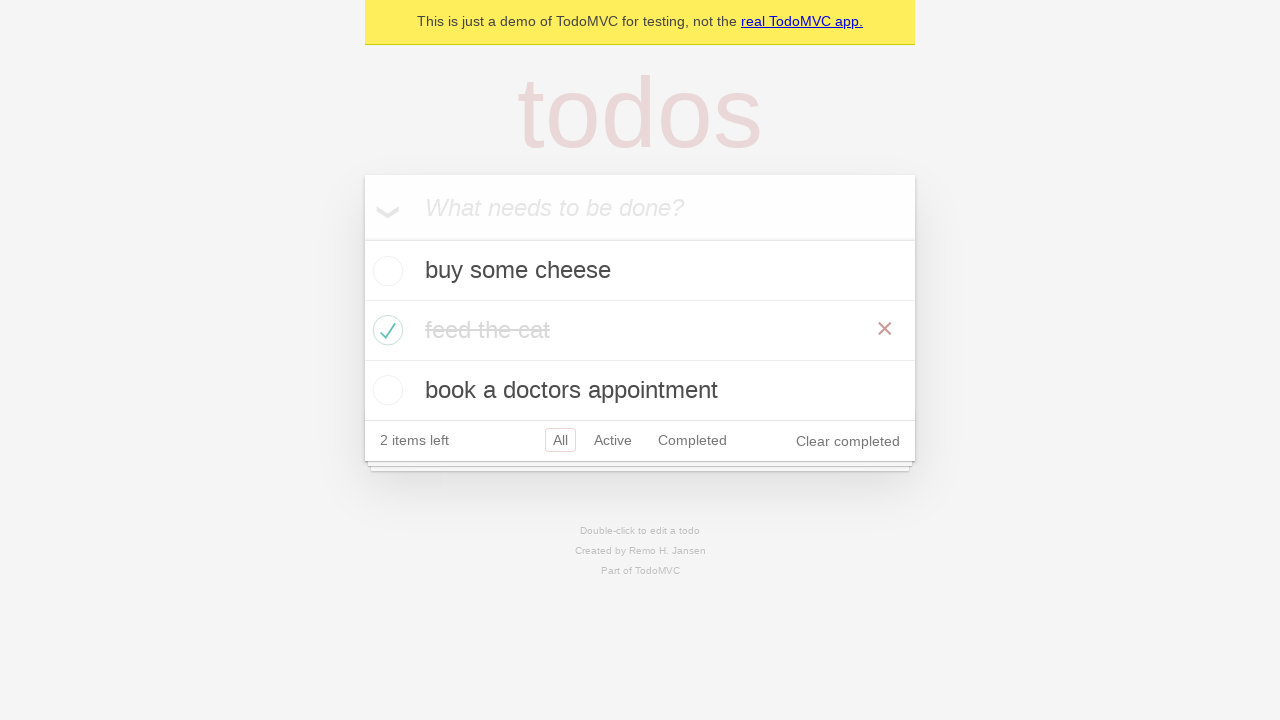

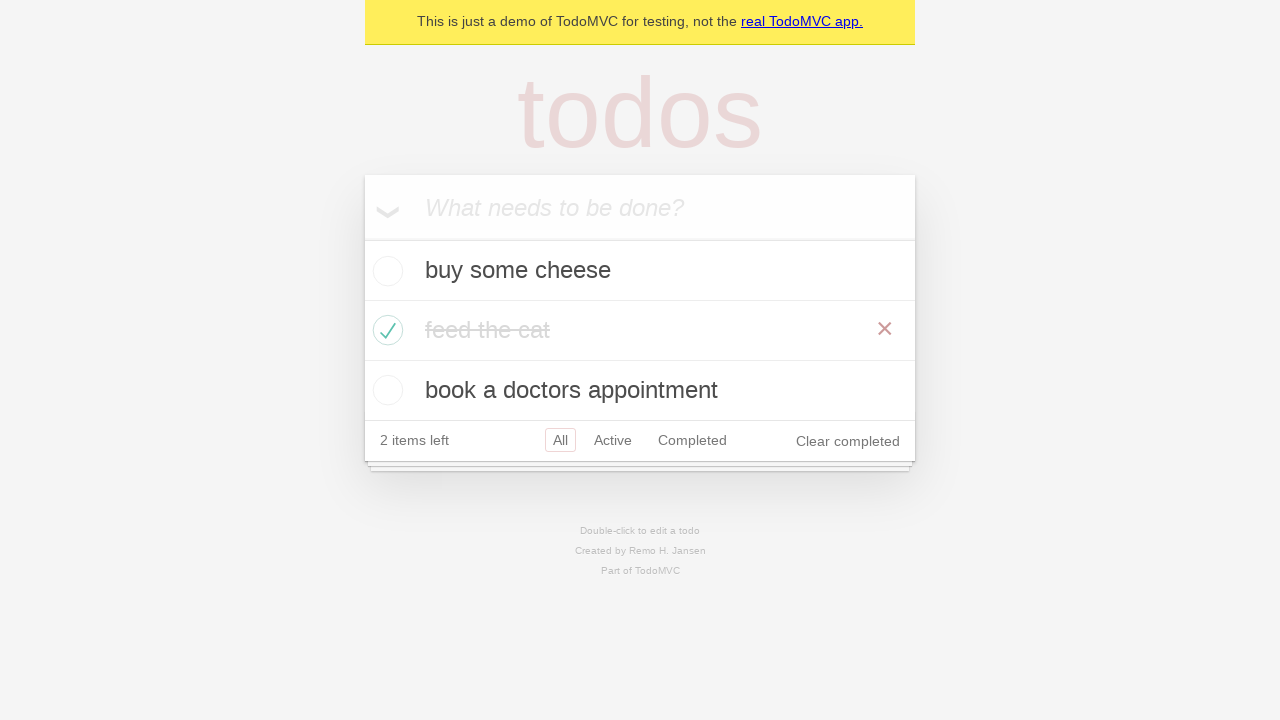